Tests browser navigation functionality by navigating to a GitHub repository page, then testing back, forward, and reload navigation actions.

Starting URL: https://github.com/hardkoded/puppeteer-sharp

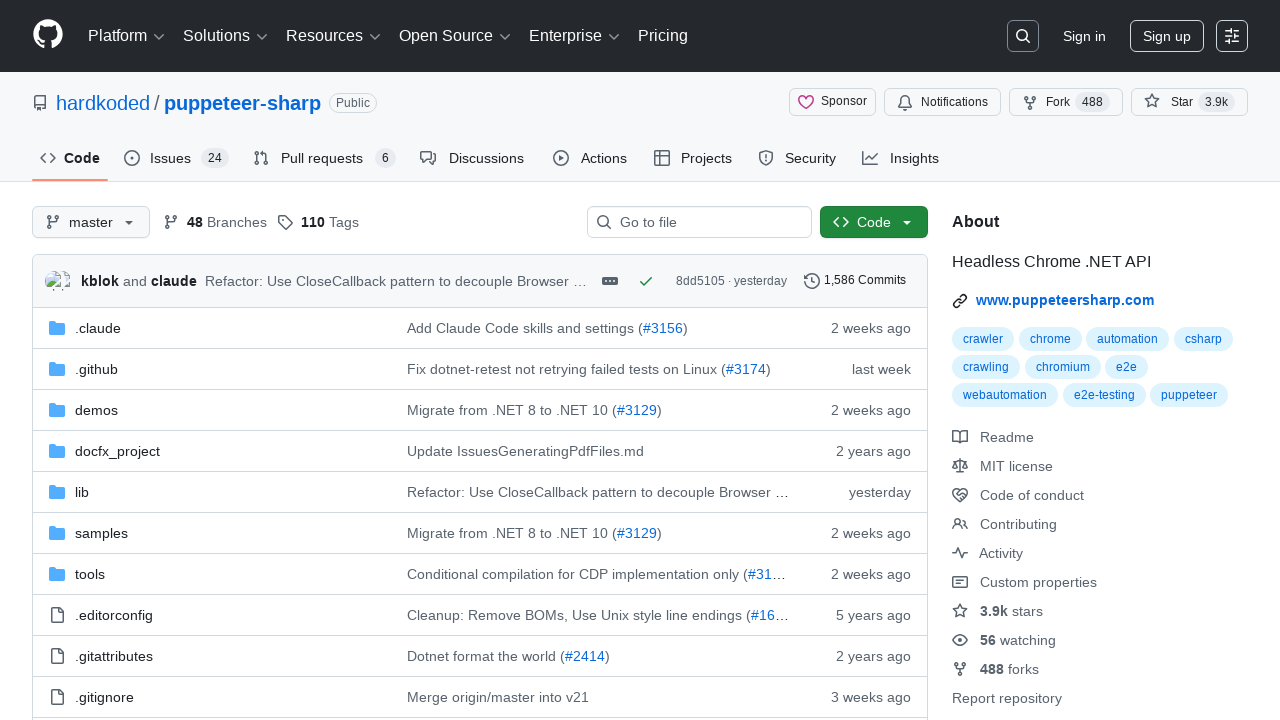

Navigated to GitHub repository page (hardkoded/puppeteer-sharp)
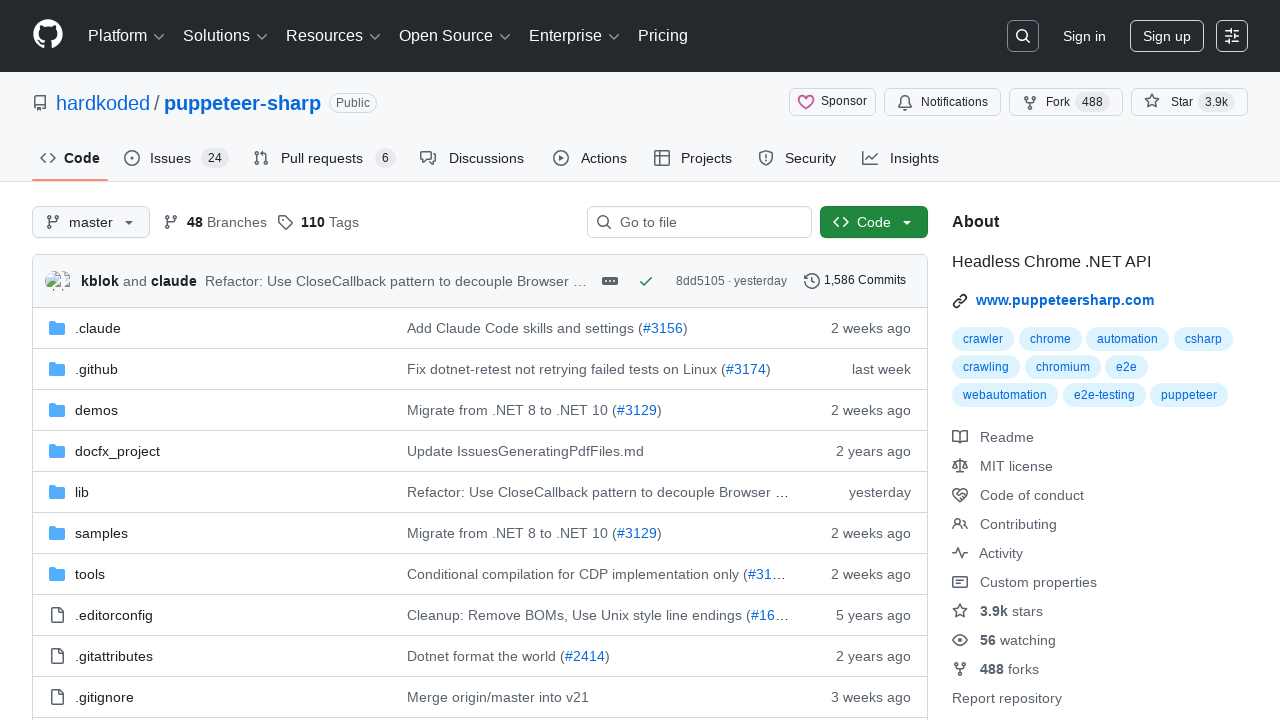

Navigated back in browser history
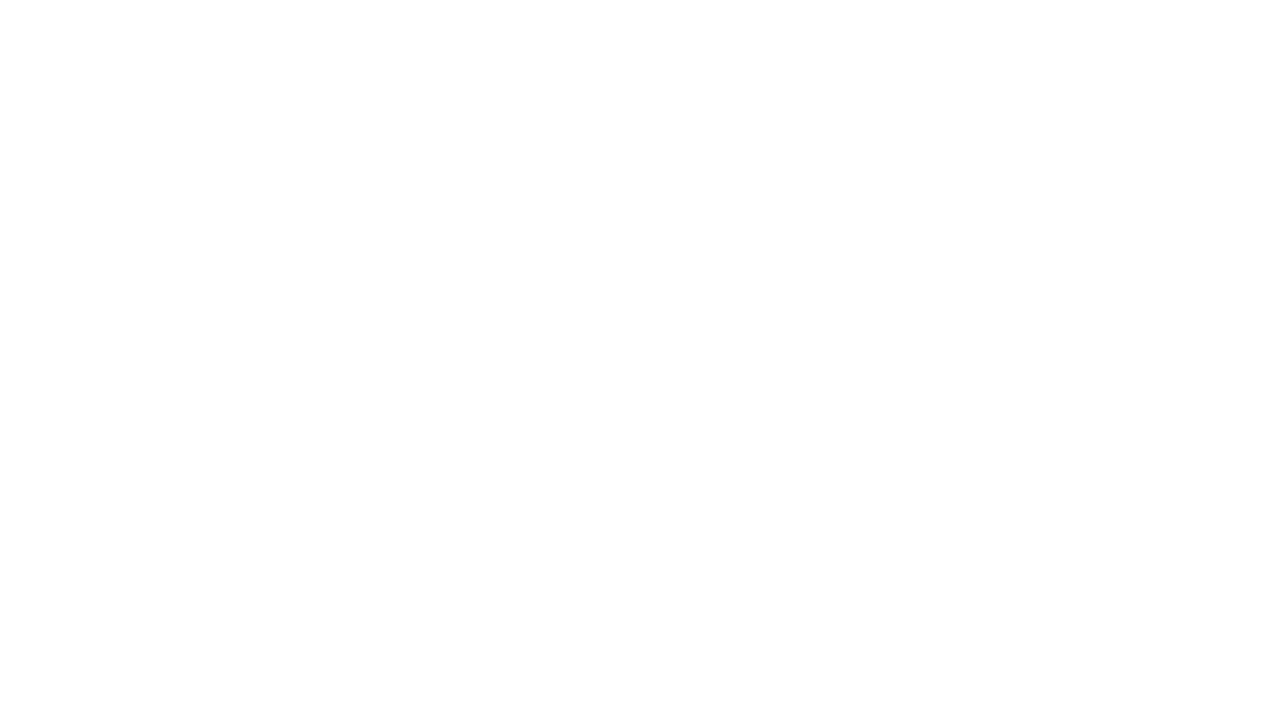

Navigated forward in browser history
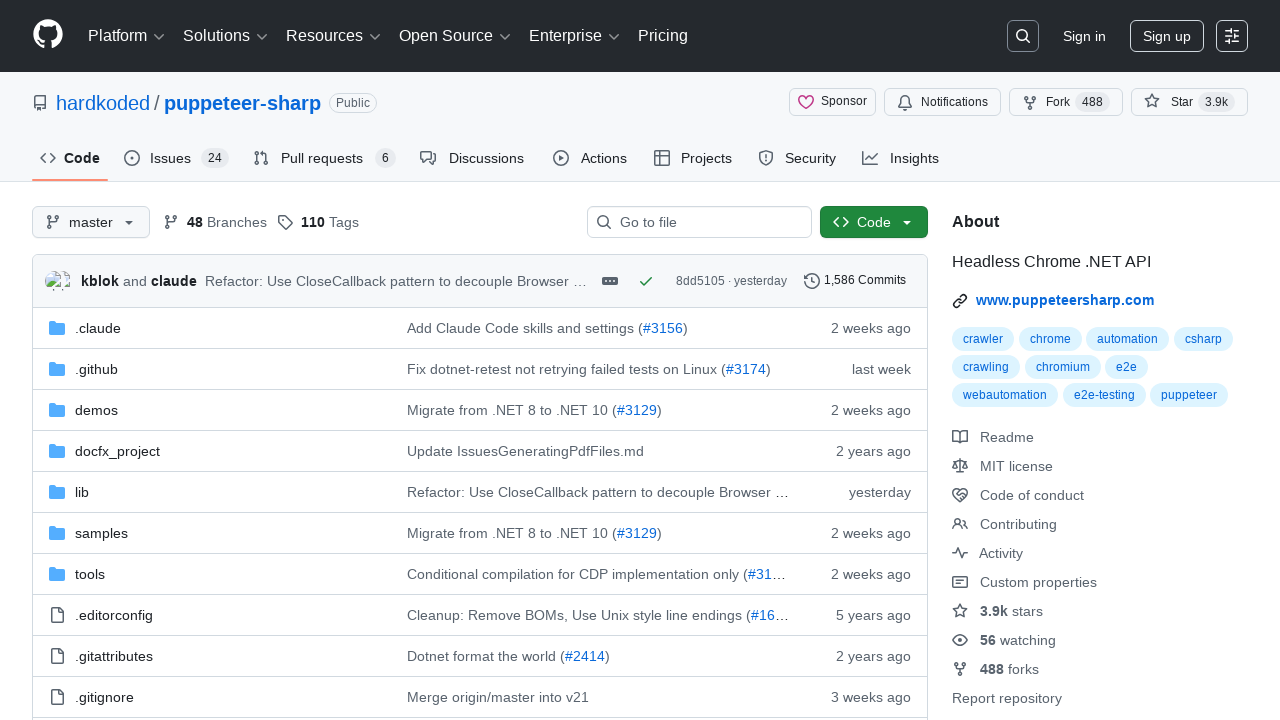

Reloaded the current page
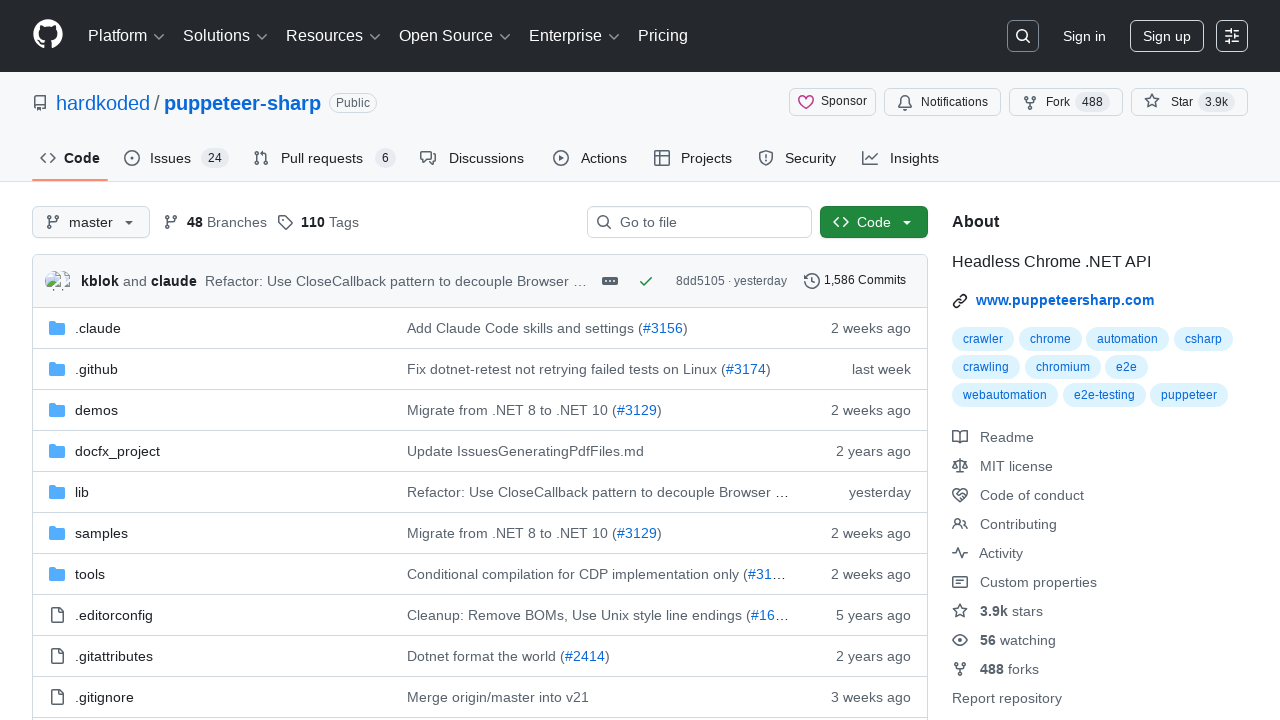

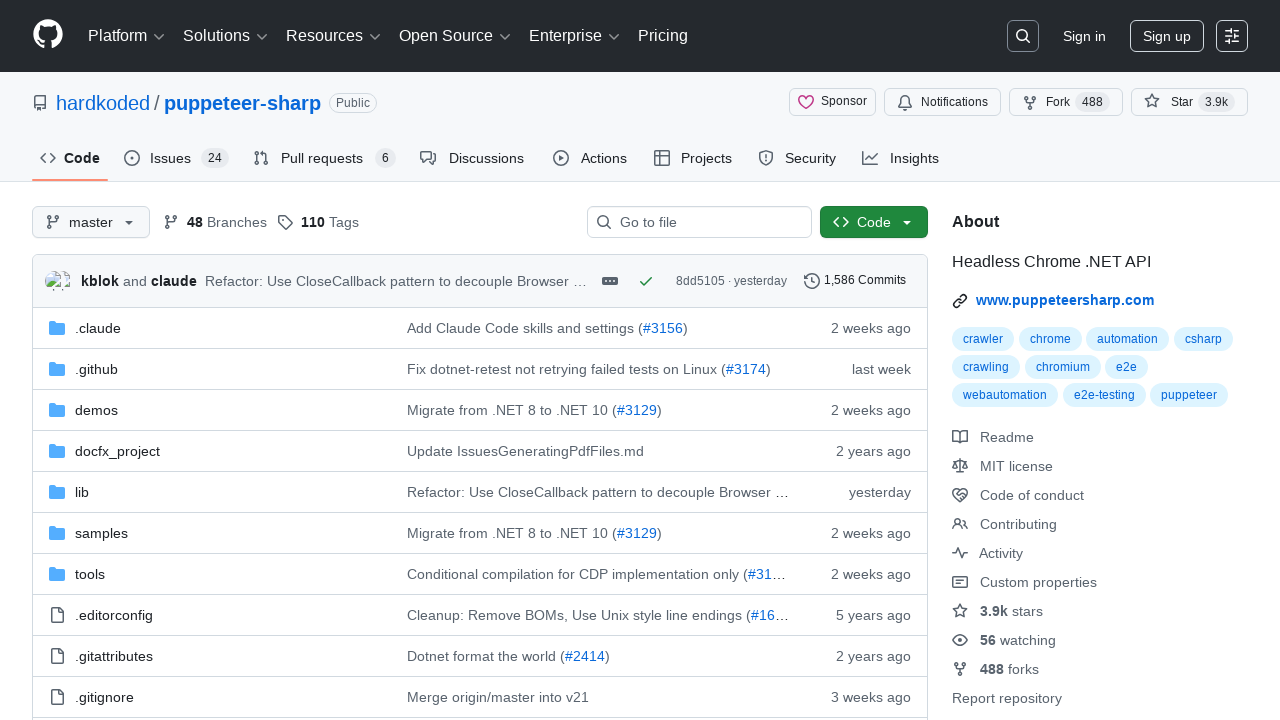